Navigates to the FromJapan corporate website, sets viewport size, and verifies the page loads

Starting URL: http://corporate.fromjapan.co.jp/ja/

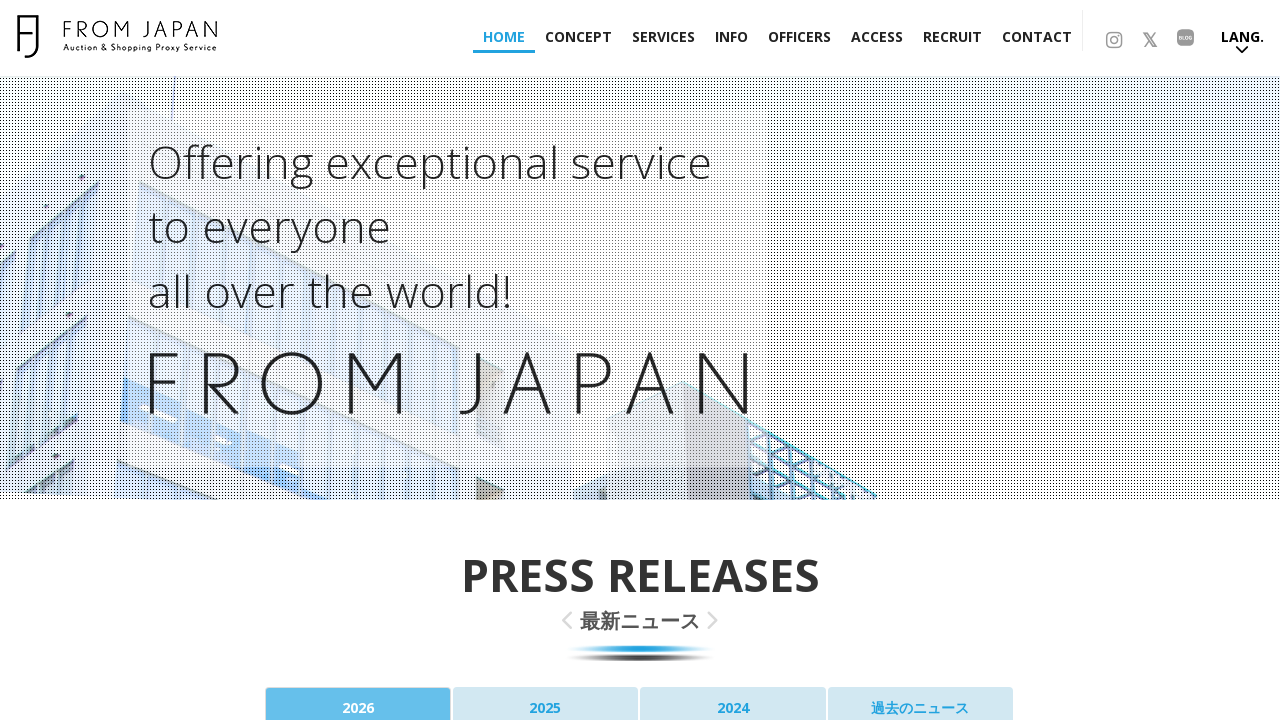

Set viewport size to 1200x900
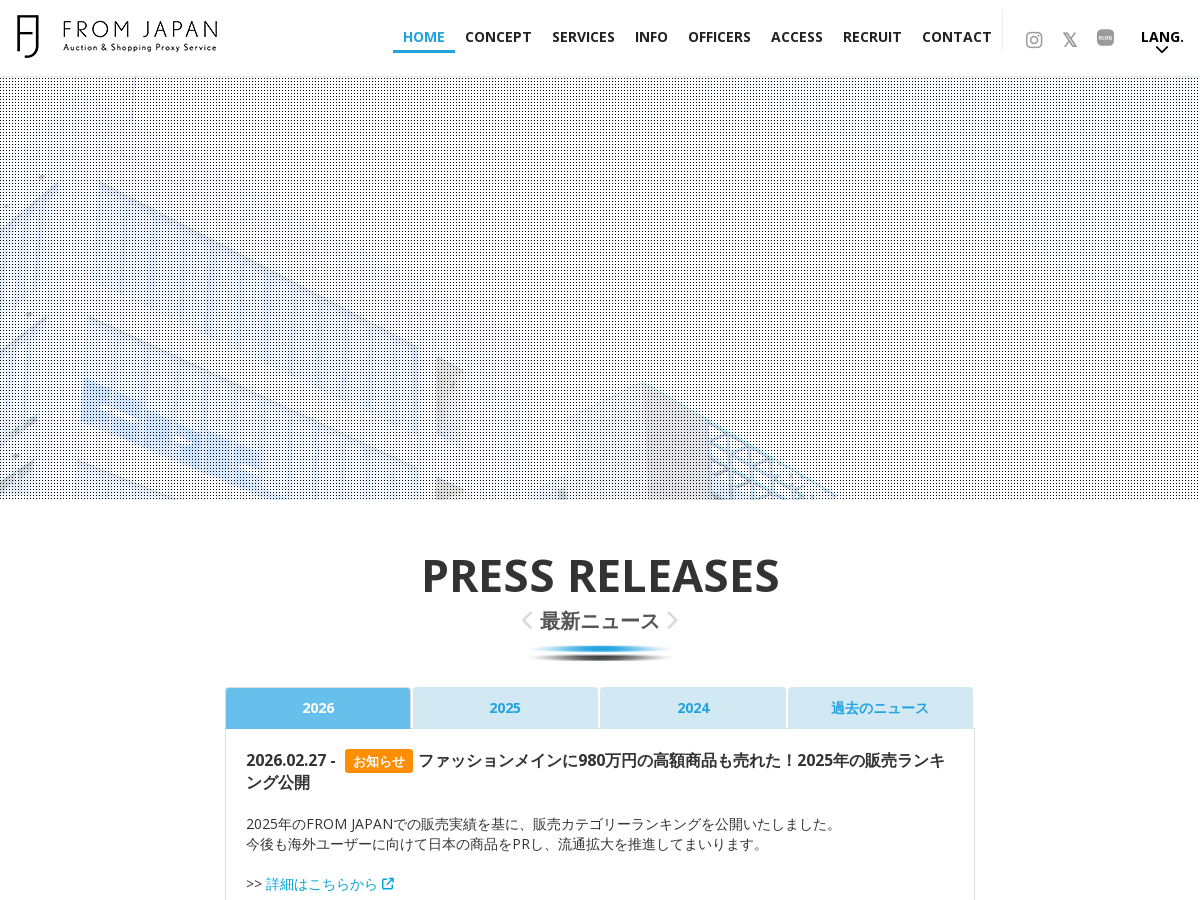

Page loaded - domcontentloaded state reached
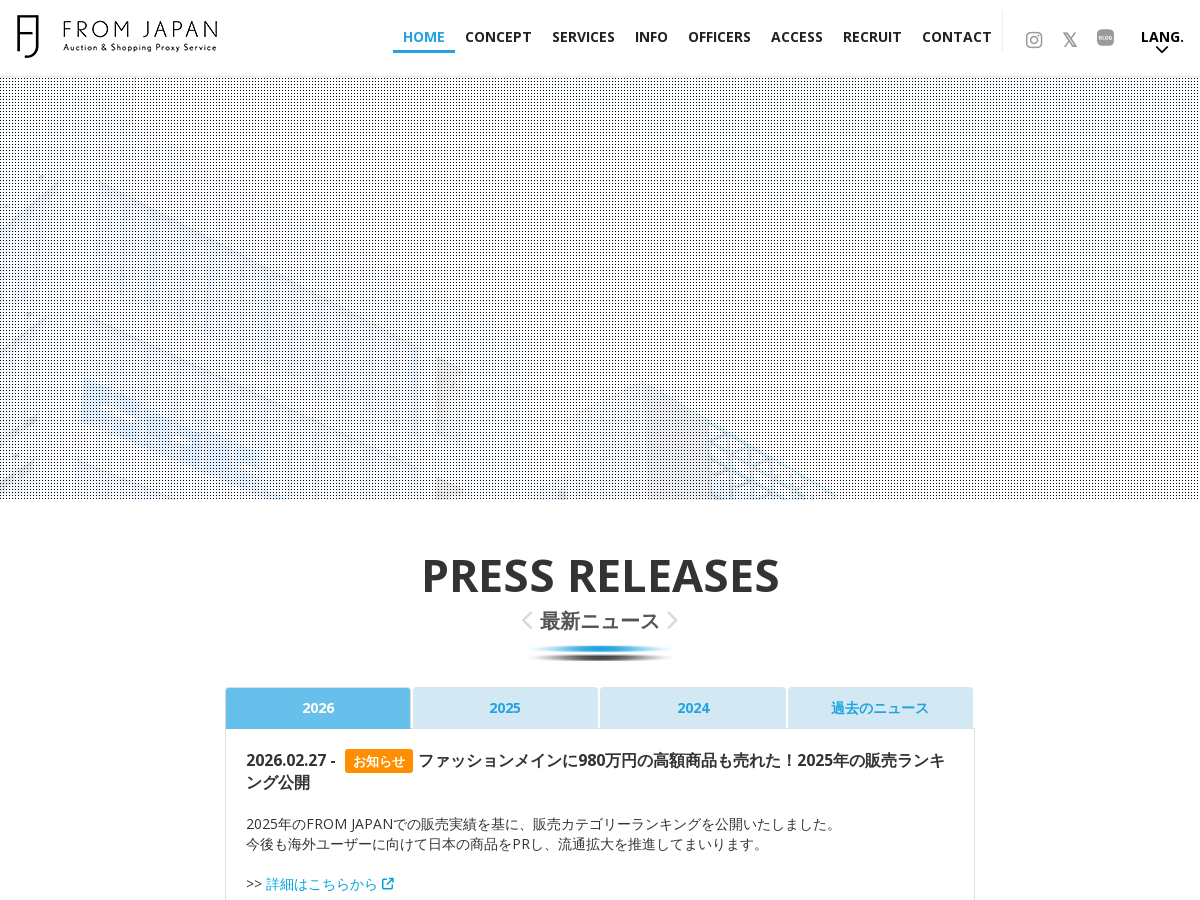

Retrieved page title: 株式会社FROM JAPAN コーポレートサイト
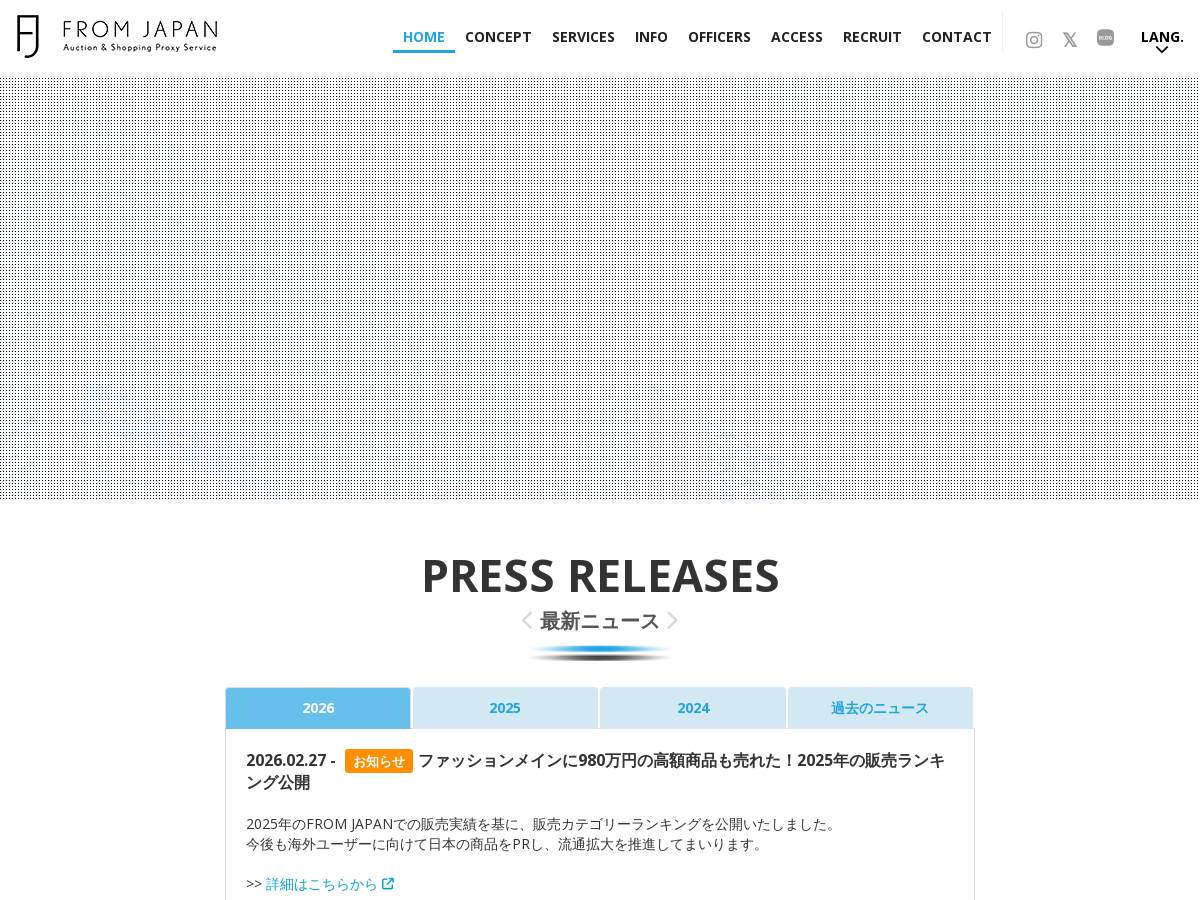

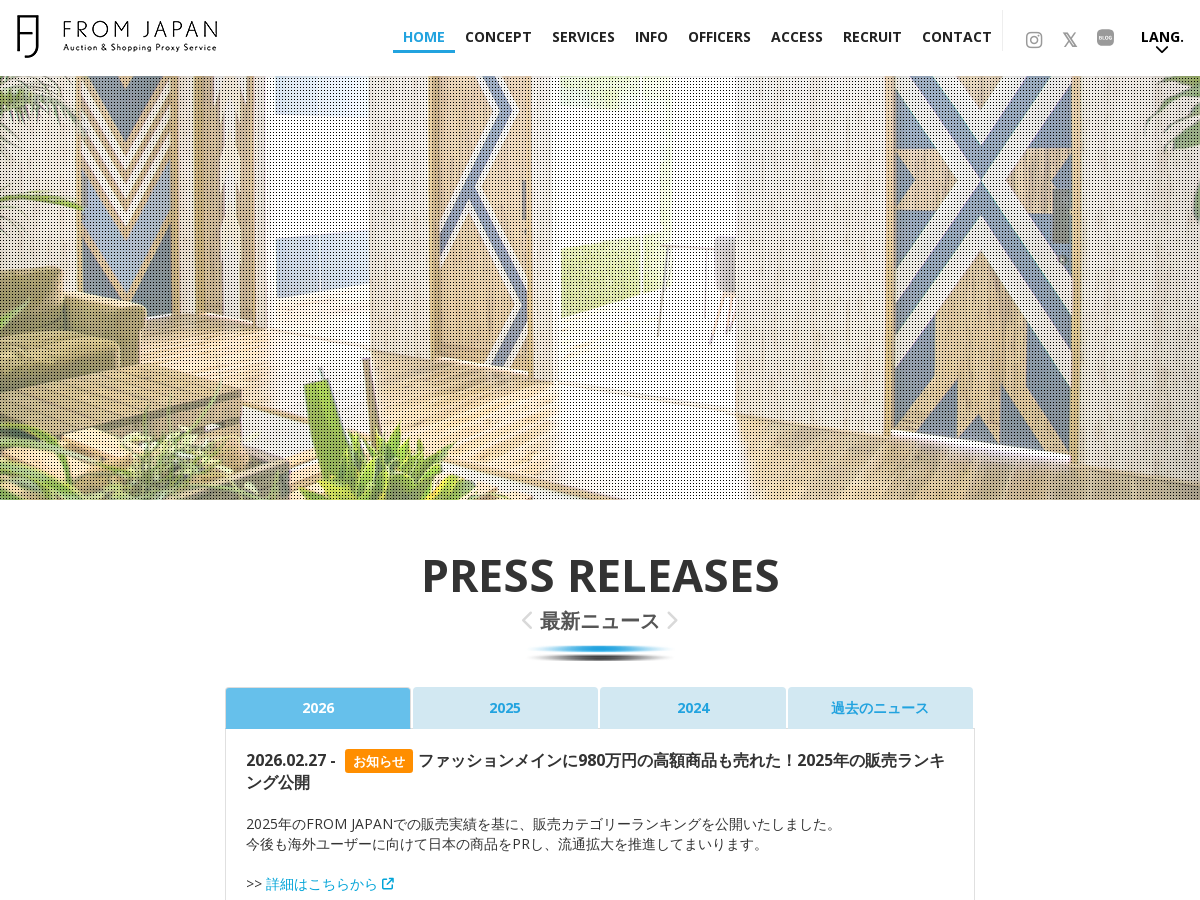